Tests mortgage calculator functionality by filling in home value, down payment, loan amount, start month/year, clicking calculate, and verifying the monthly payment result is displayed.

Starting URL: https://www.mortgagecalculator.org

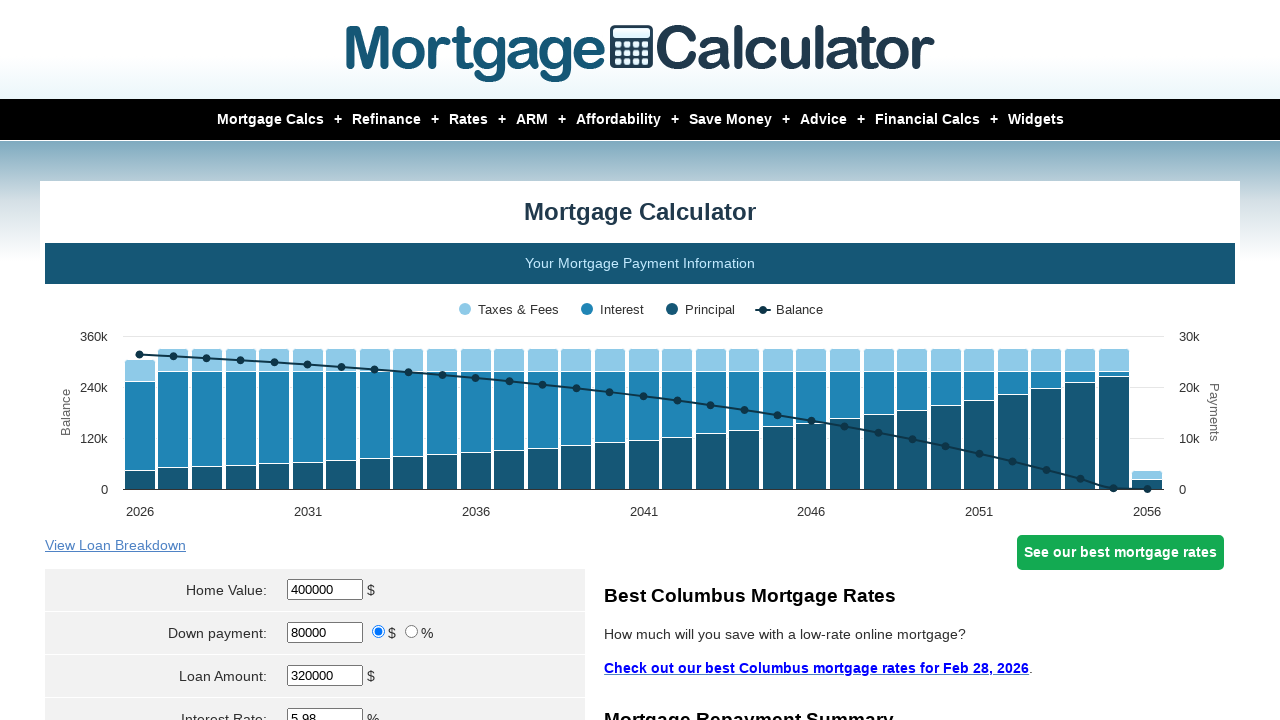

Filled home value field with $350,000 on #homeval
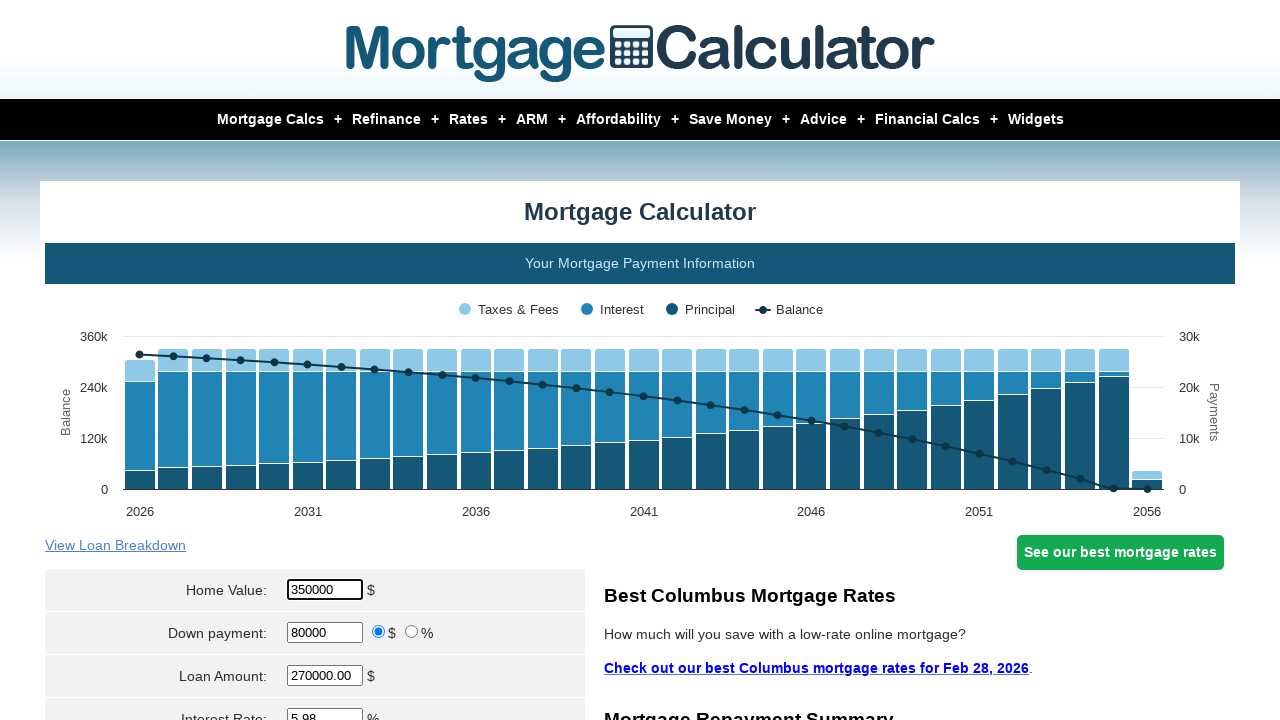

Filled down payment field with $70,000 on #downpayment
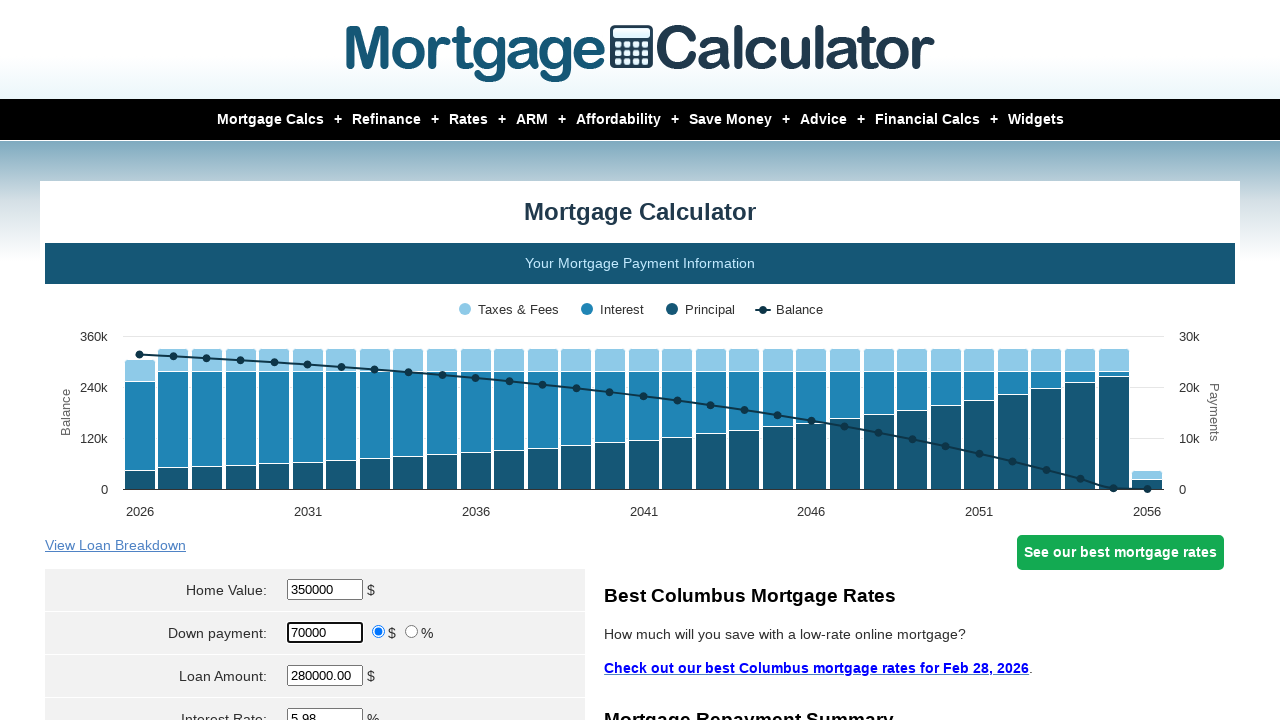

Filled loan amount field with $280,000 on #loanamt
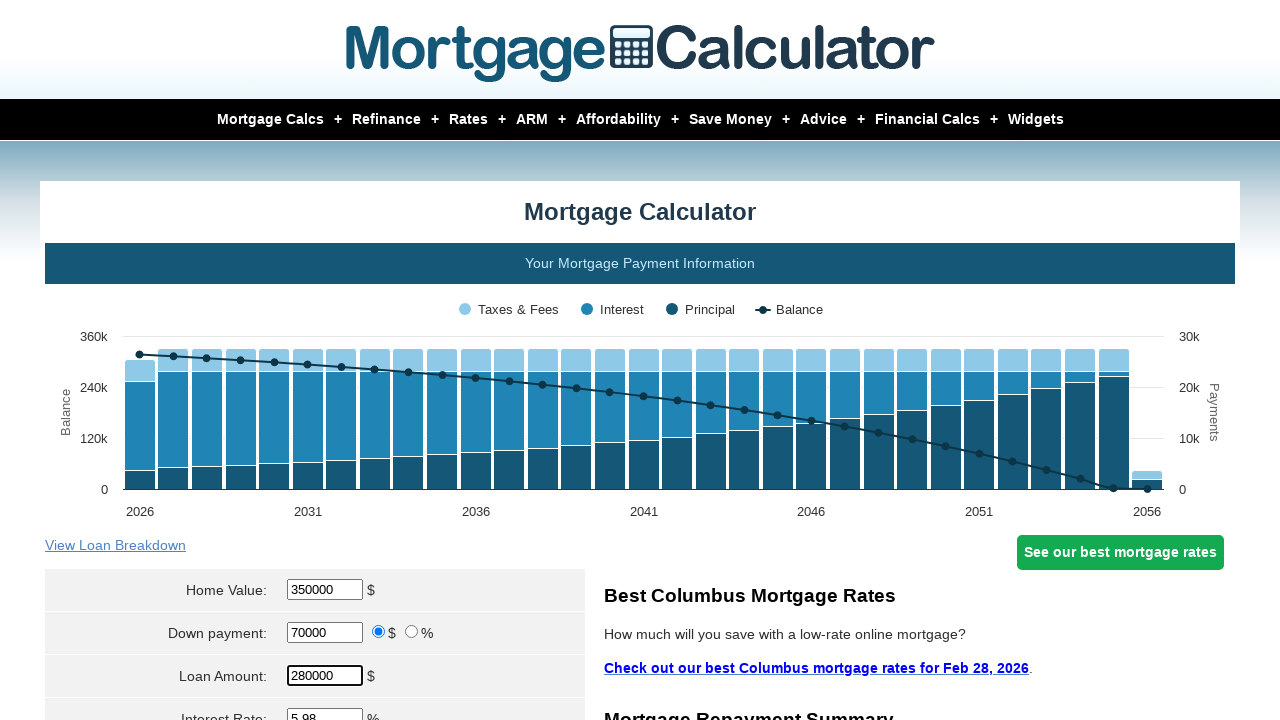

Selected March as start month from dropdown on select[name='param[start_month]']
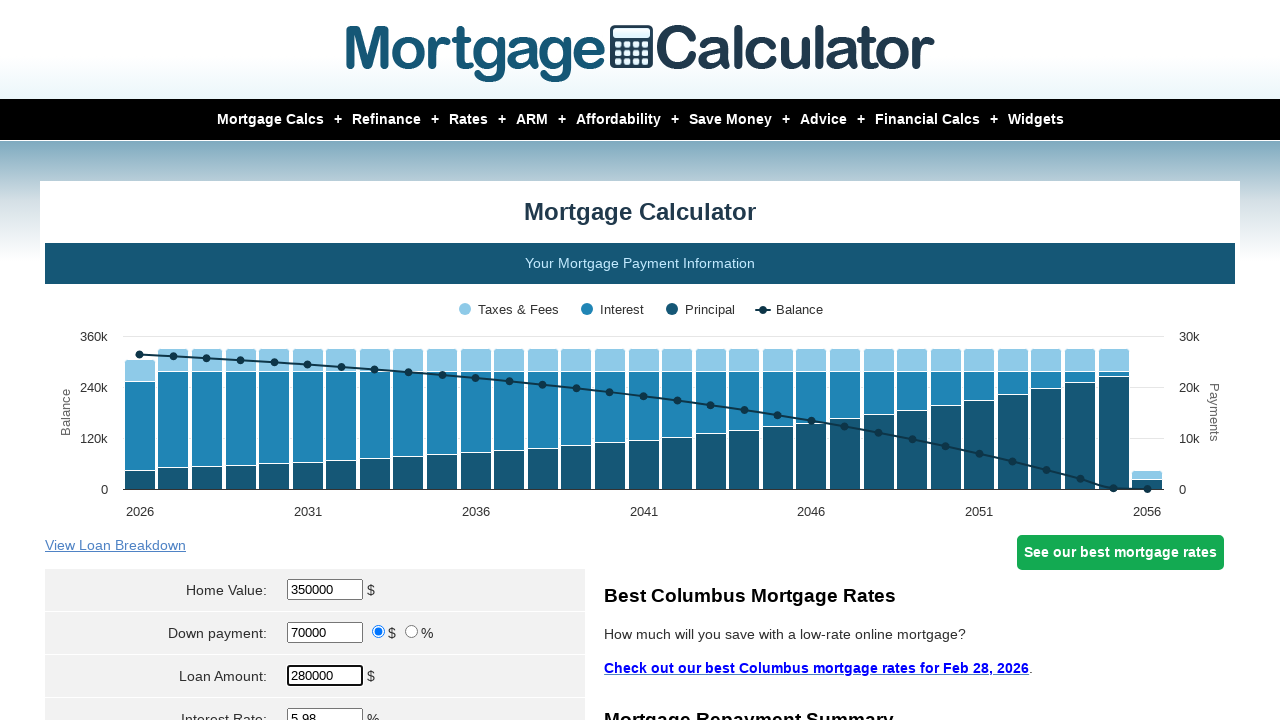

Filled start year field with 2025 on #start_year
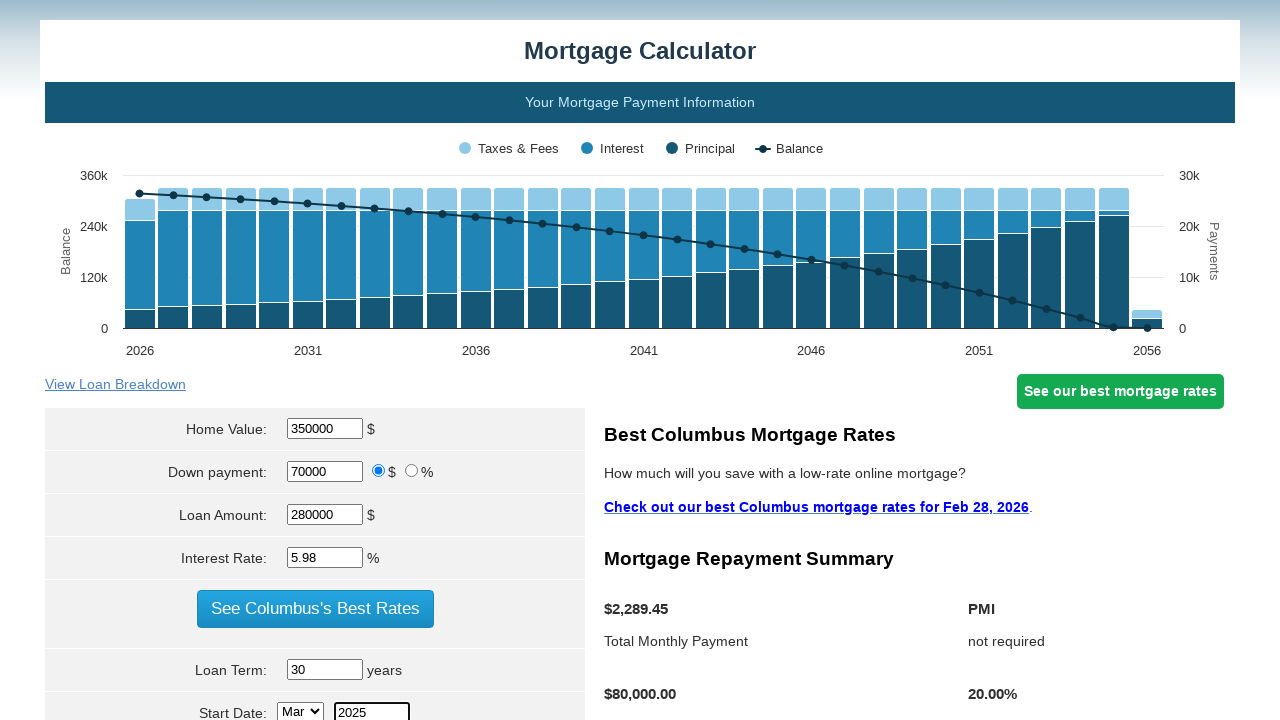

Clicked Calculate button to compute mortgage payment at (315, 360) on input[value='Calculate']
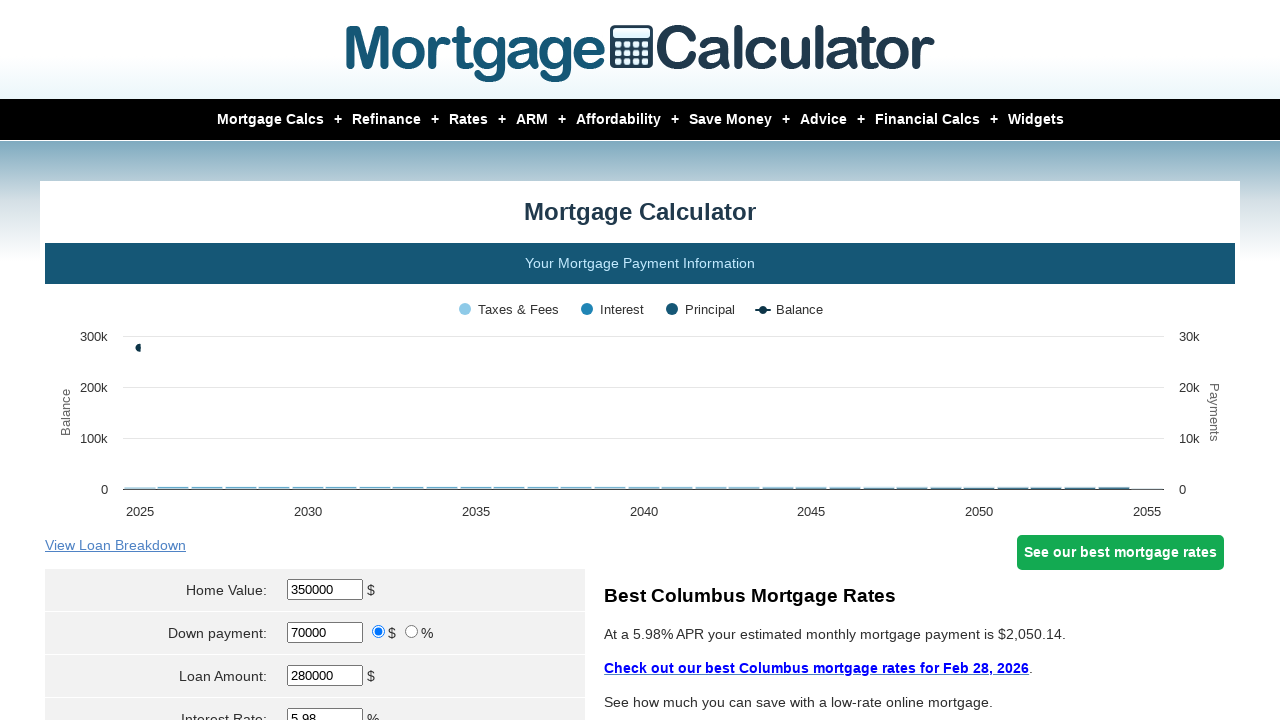

Monthly payment result displayed successfully
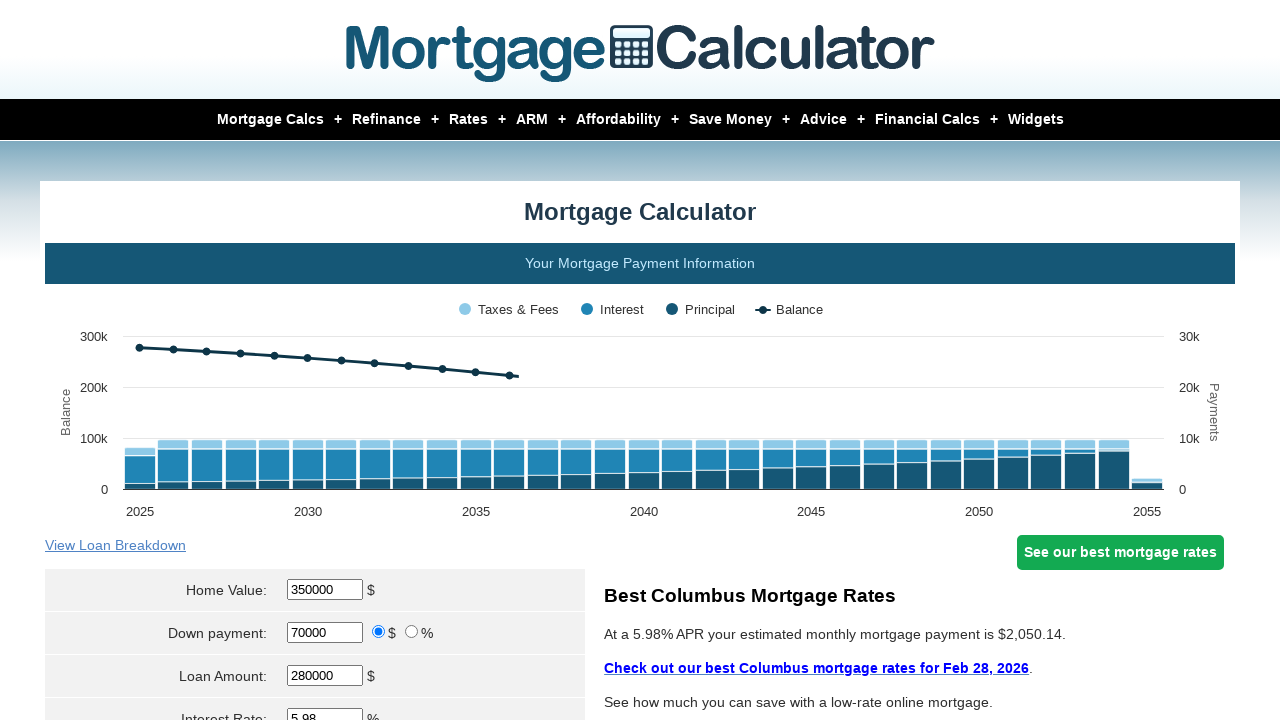

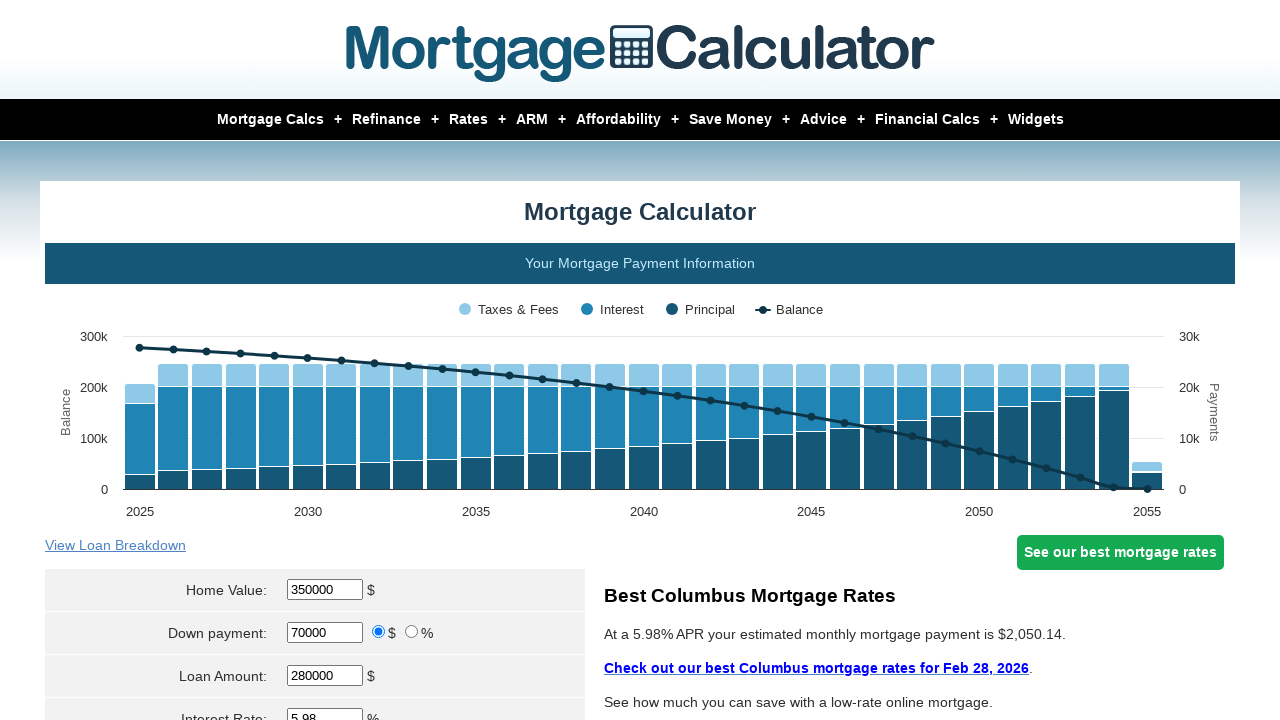